Tests shopping cart functionality by adding a Samsung Galaxy S6 phone to the cart, verifying it was added, deleting it, and confirming the cart is empty

Starting URL: https://www.demoblaze.com/

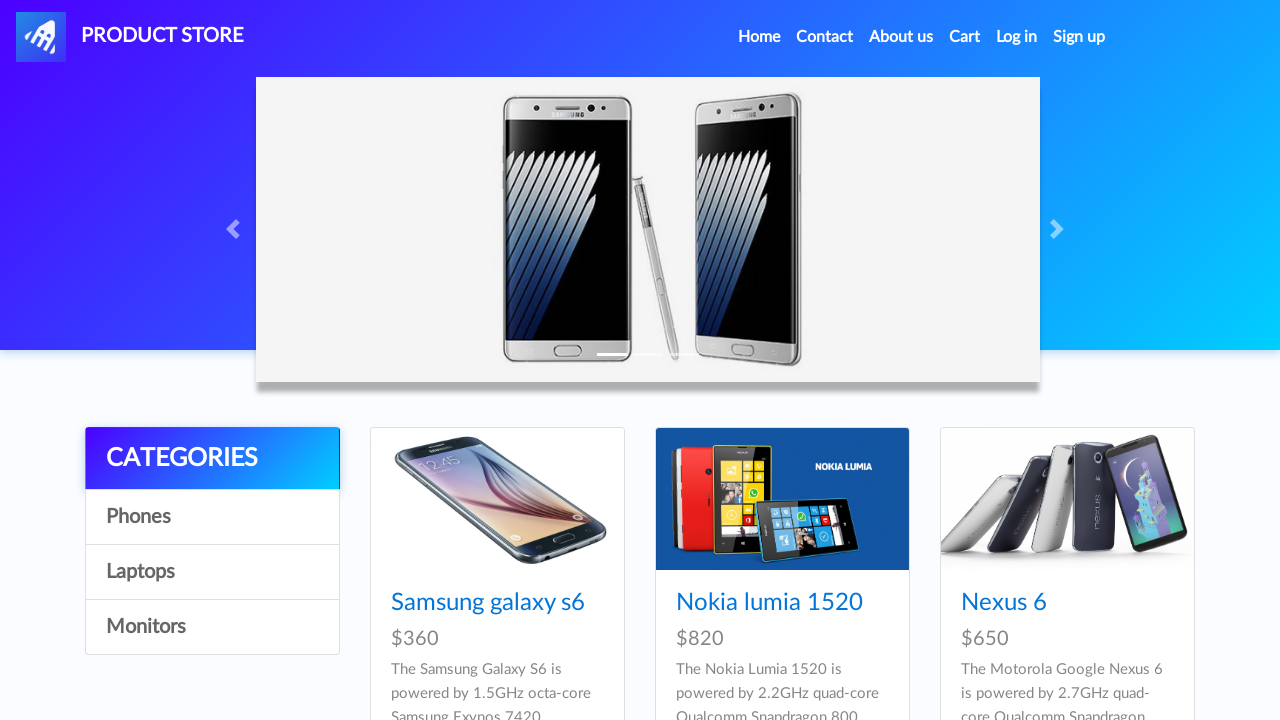

Clicked on Samsung Galaxy S6 product at (488, 603) on text=Samsung galaxy s6
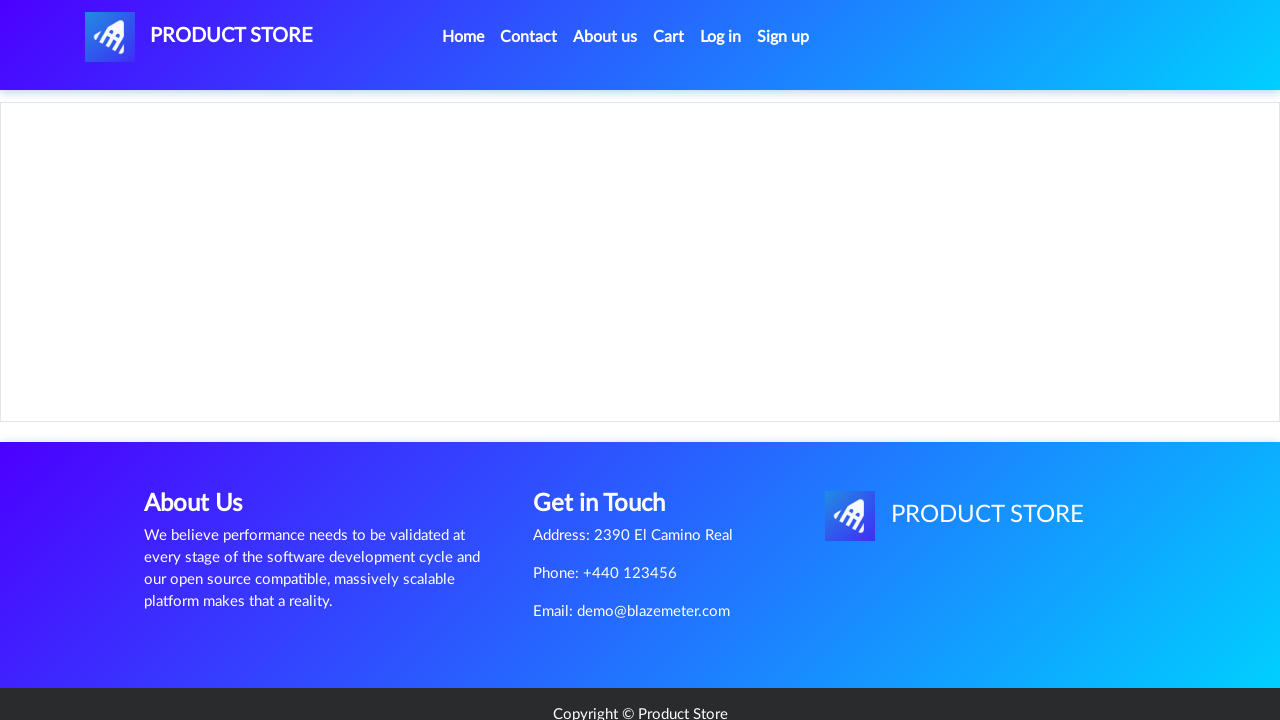

Product page loaded with Add to cart button visible
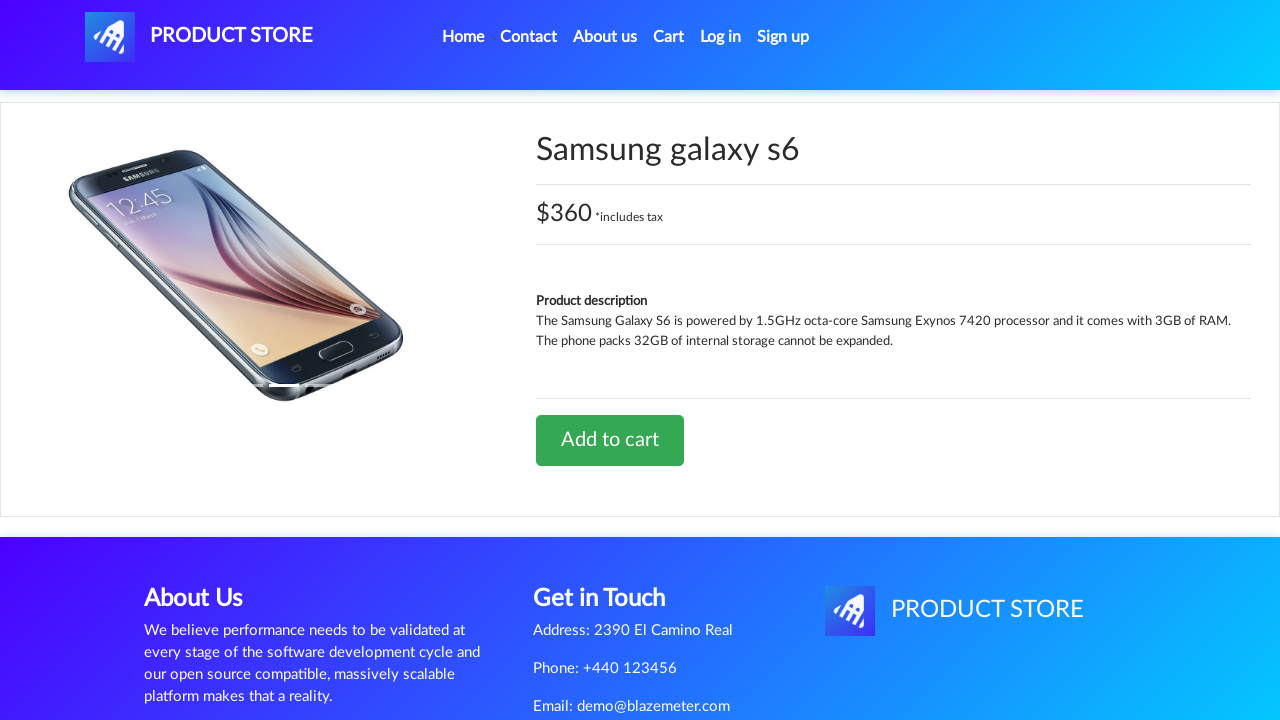

Clicked Add to cart button at (610, 440) on text=Add to cart
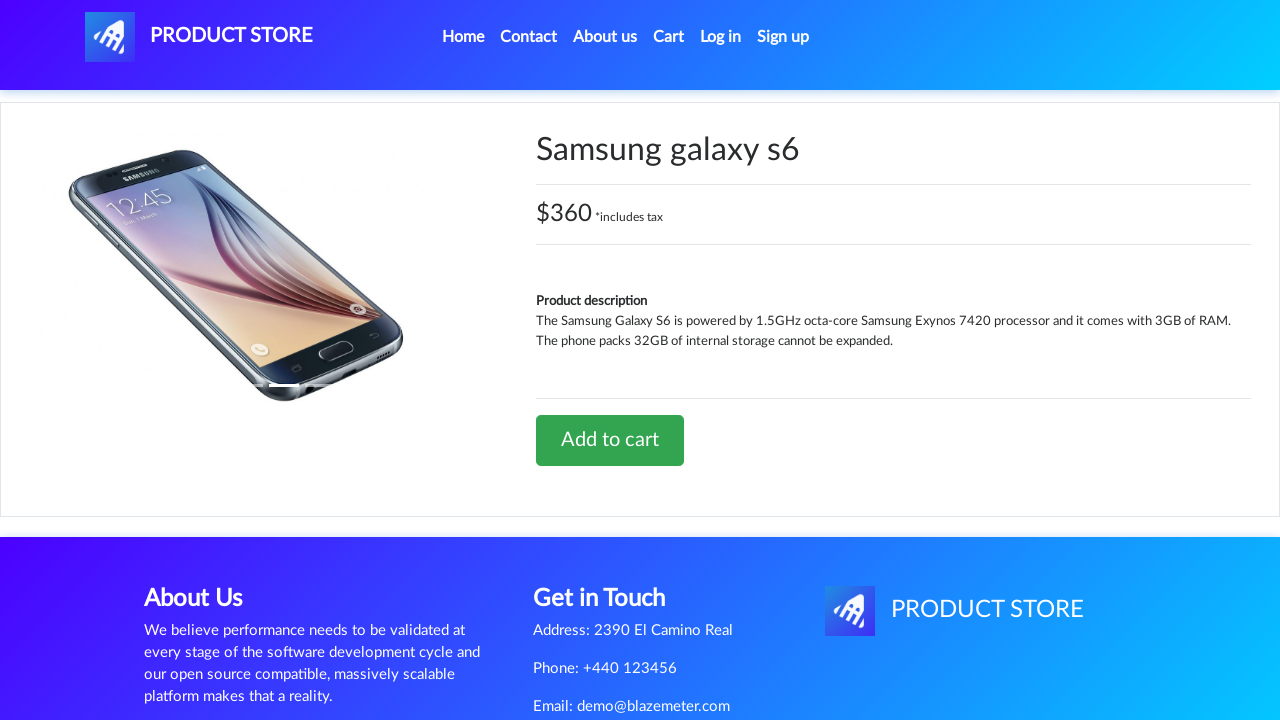

Waited for alert dialog to appear
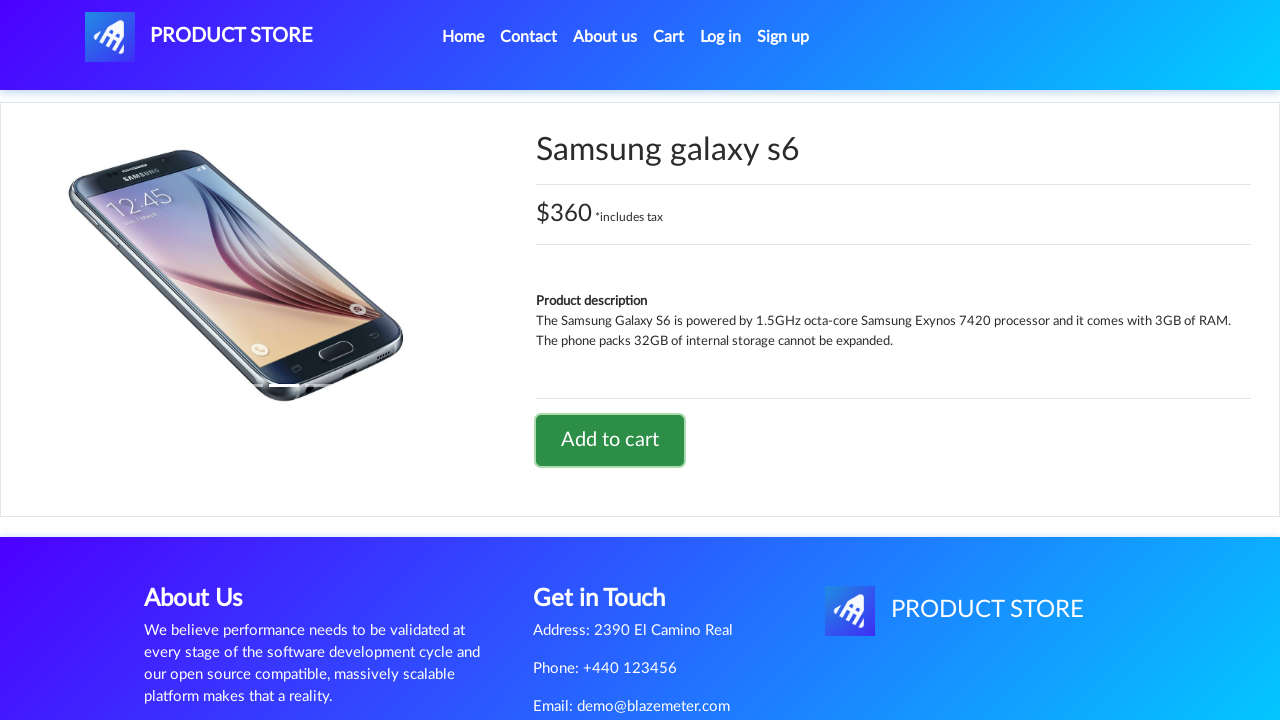

Alert dialog accepted
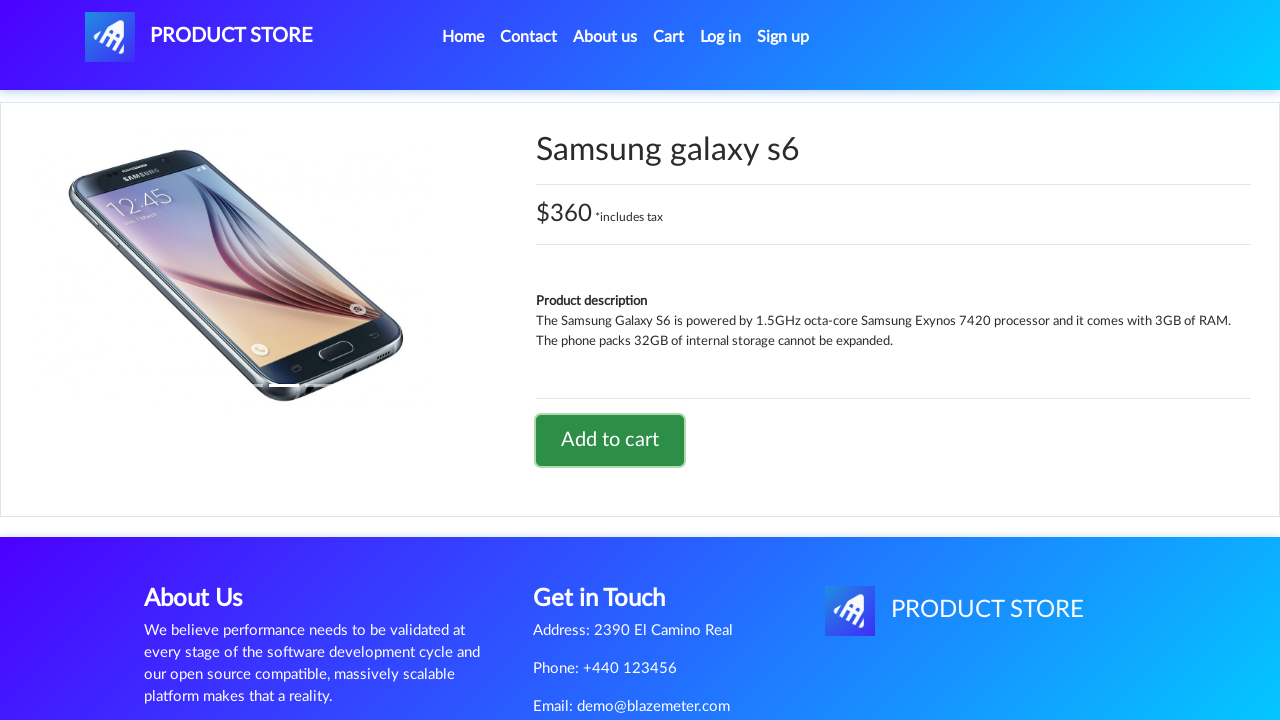

Clicked Cart link in navigation at (669, 37) on #cartur
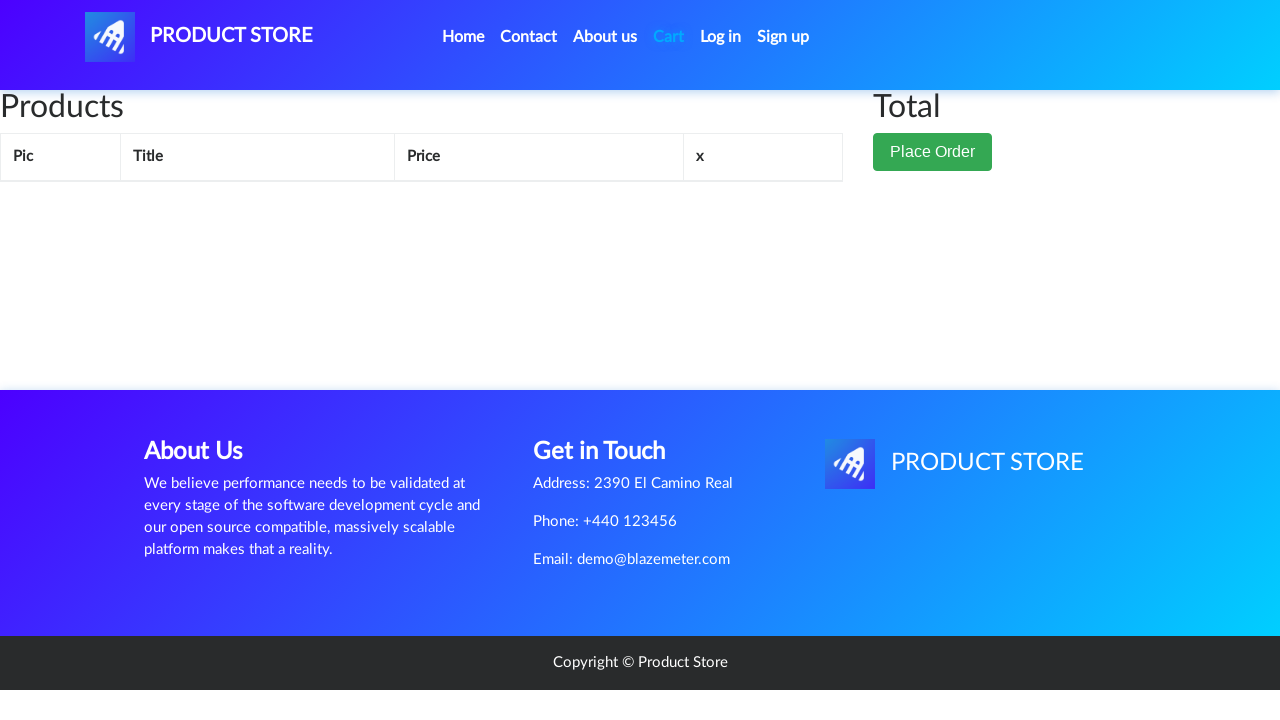

Cart page loaded with cart table visible
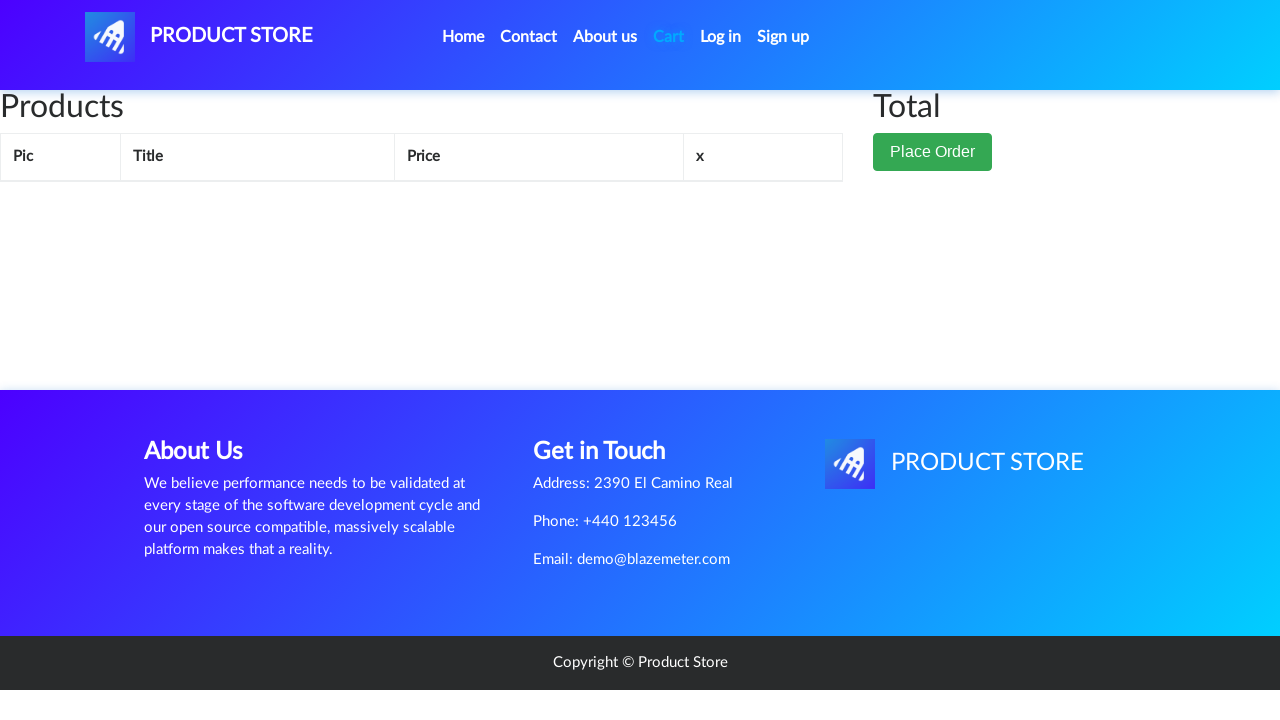

Waited for cart page to fully render
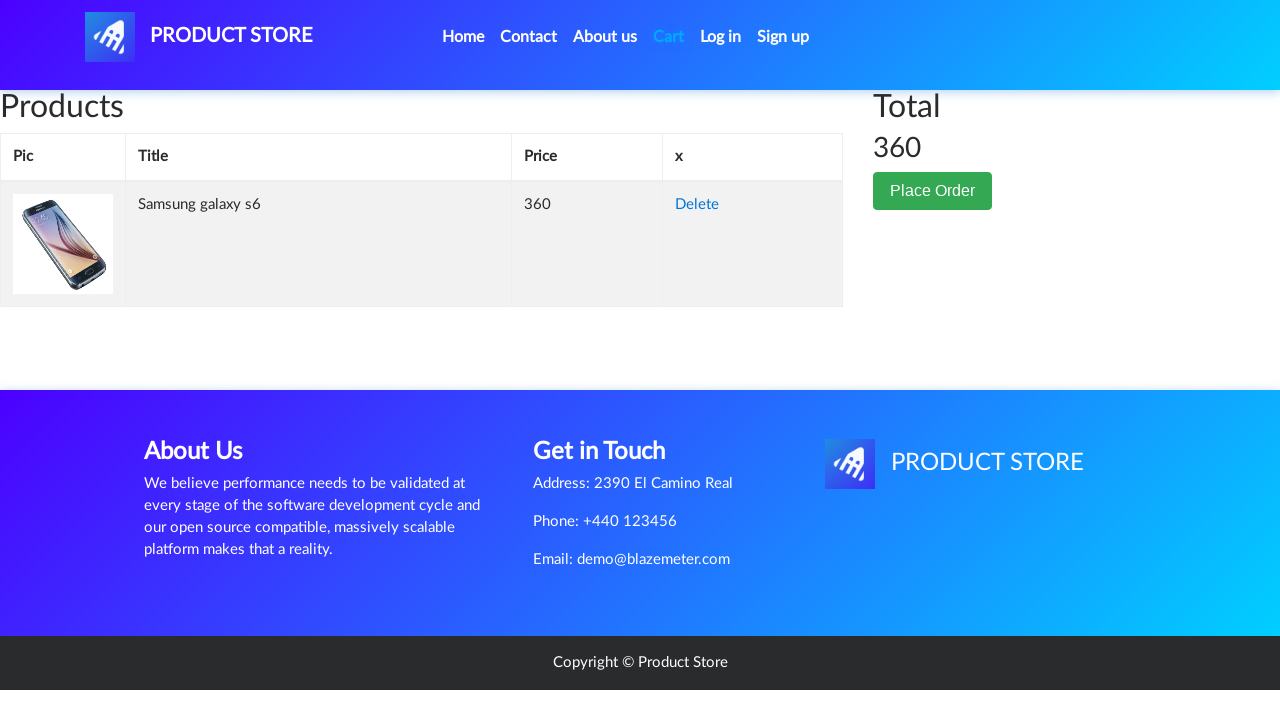

Verified Samsung Galaxy S6 is present in cart
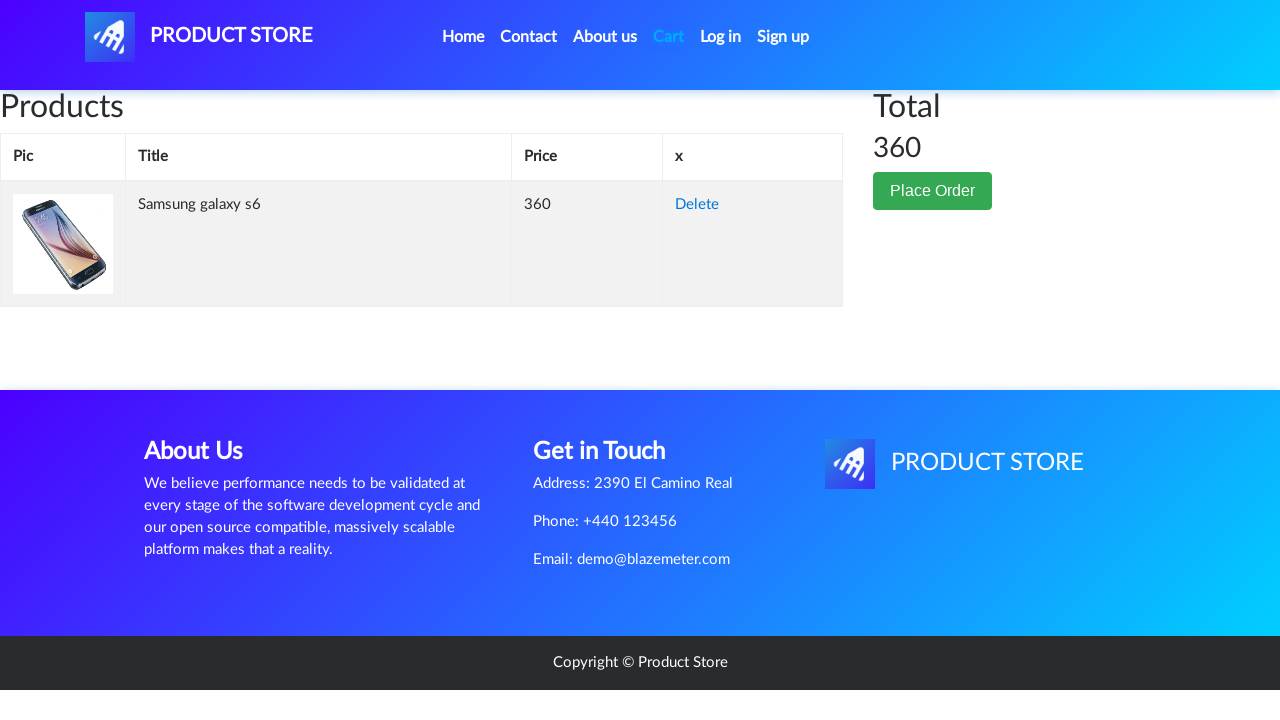

Clicked Delete button to remove Samsung Galaxy S6 from cart at (697, 205) on text=Delete
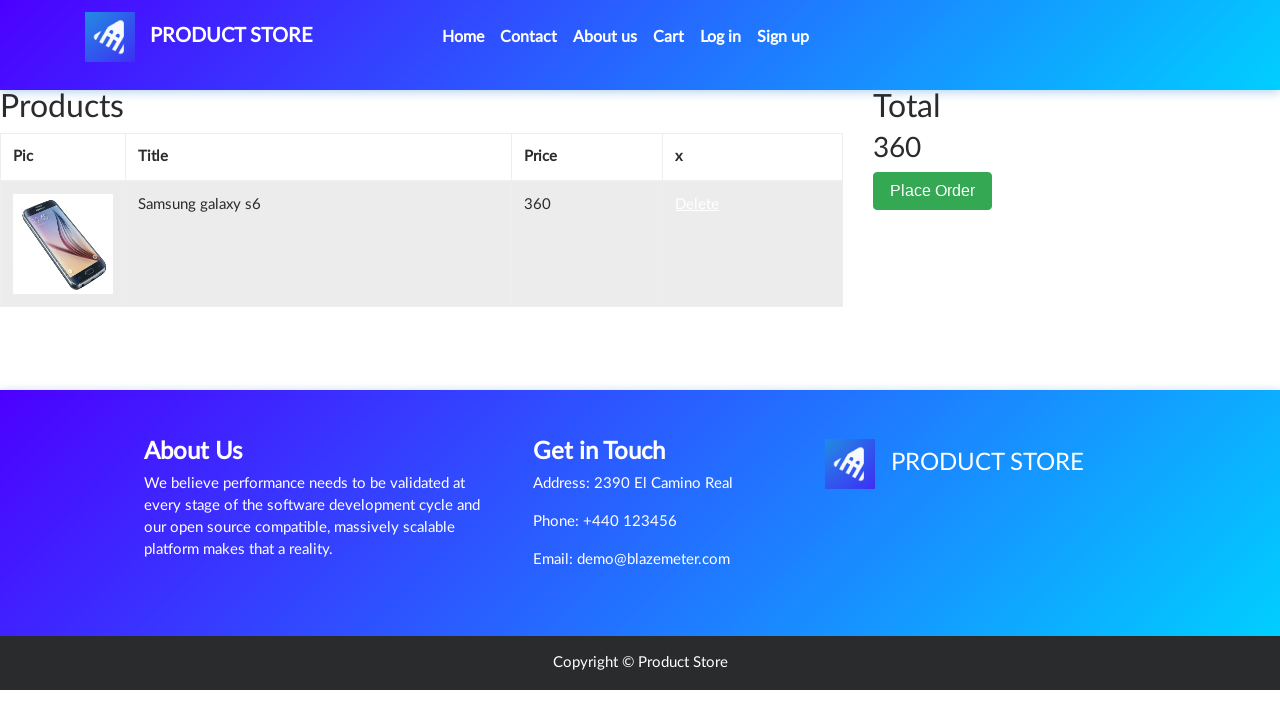

Waited for product deletion to complete
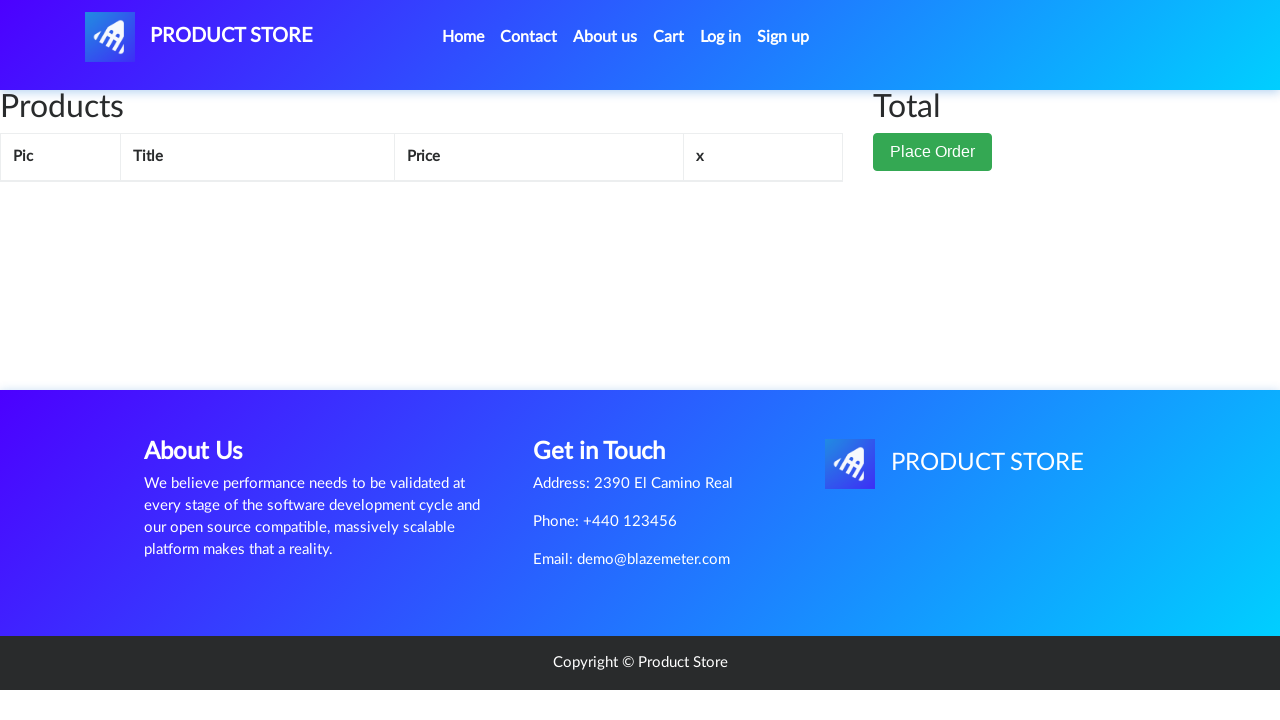

Clicked Cart link to refresh cart view at (669, 37) on text=Cart
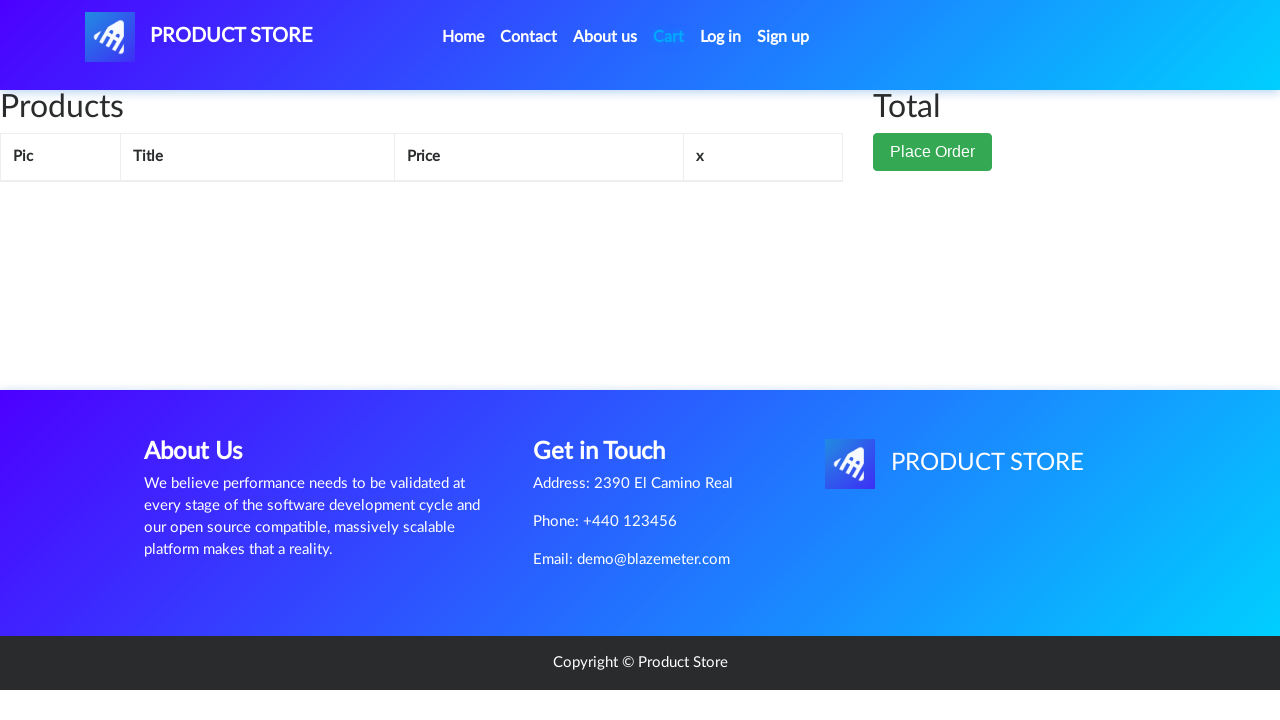

Cart is now empty after product deletion
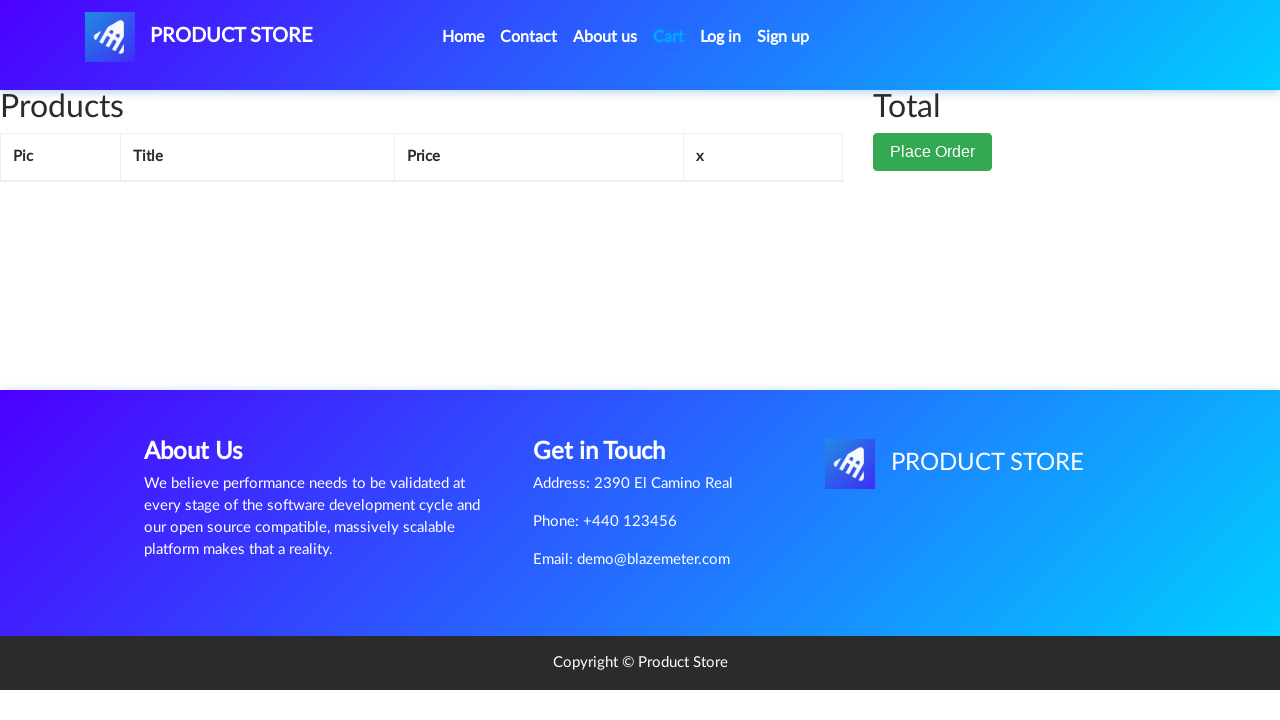

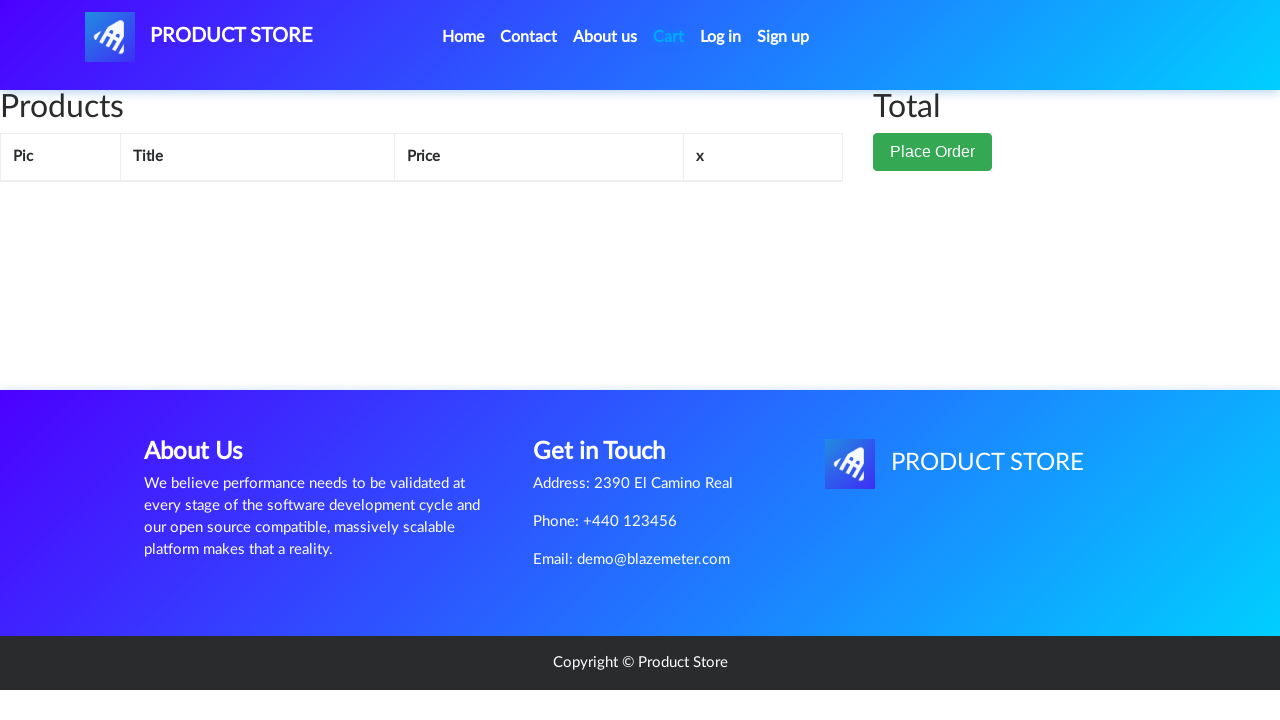